Tests various checkbox interactions including basic checkbox, notifications, favorites, tri-state, toggle switch, and multiple selection checkboxes on a practice form page

Starting URL: https://www.leafground.com/checkbox.xhtml

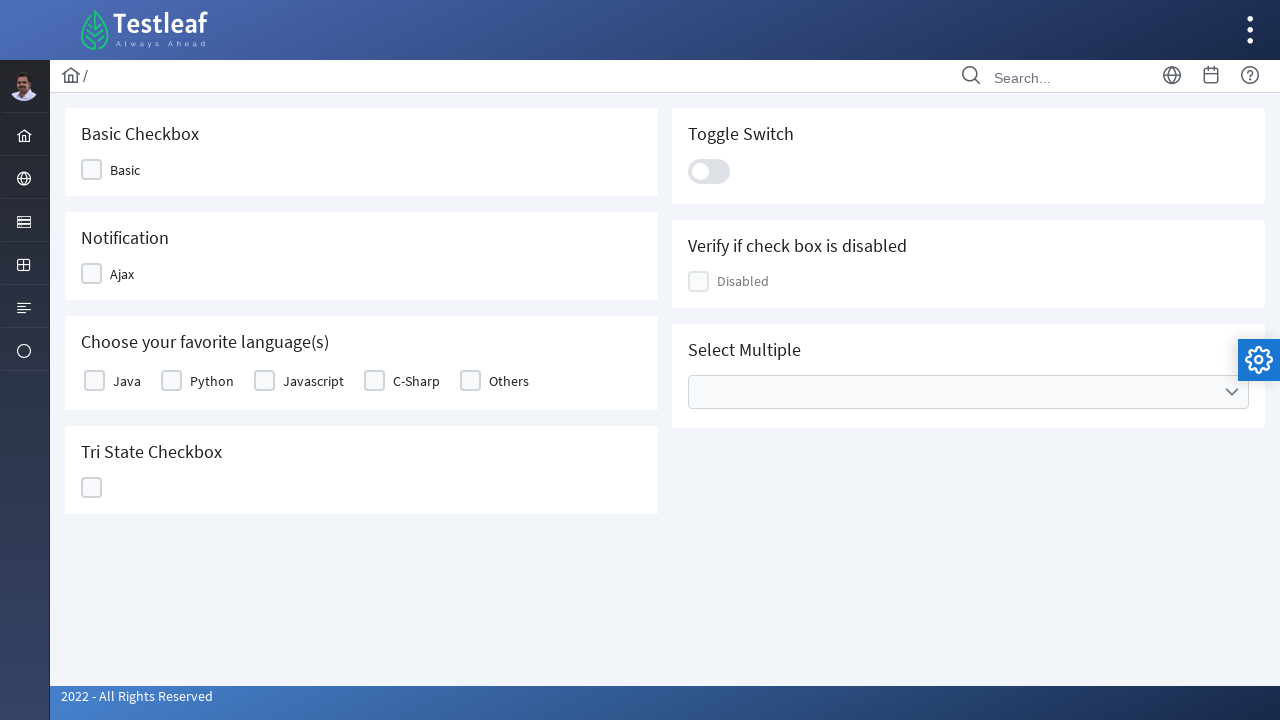

Clicked basic checkbox at (92, 170) on xpath=//h5[text()='Basic Checkbox']//following::div[5]
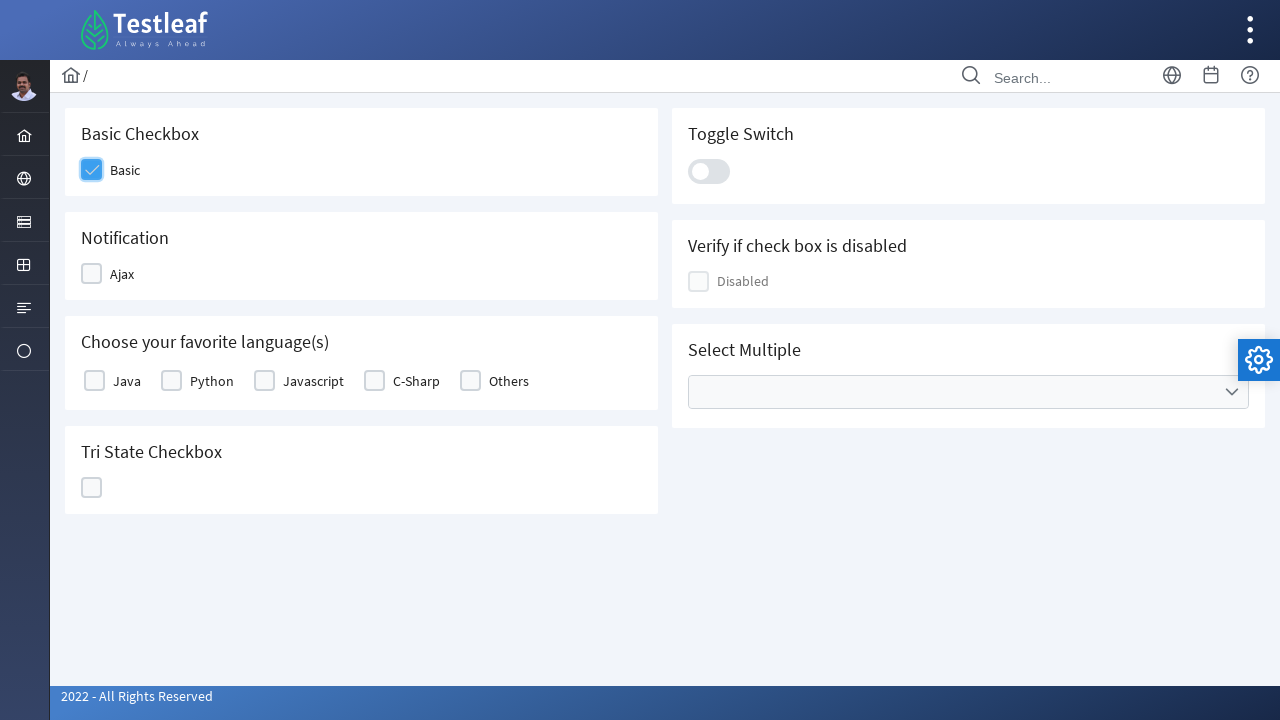

Clicked notification checkbox at (92, 274) on xpath=//h5[text()='Notification']//following::div[5]
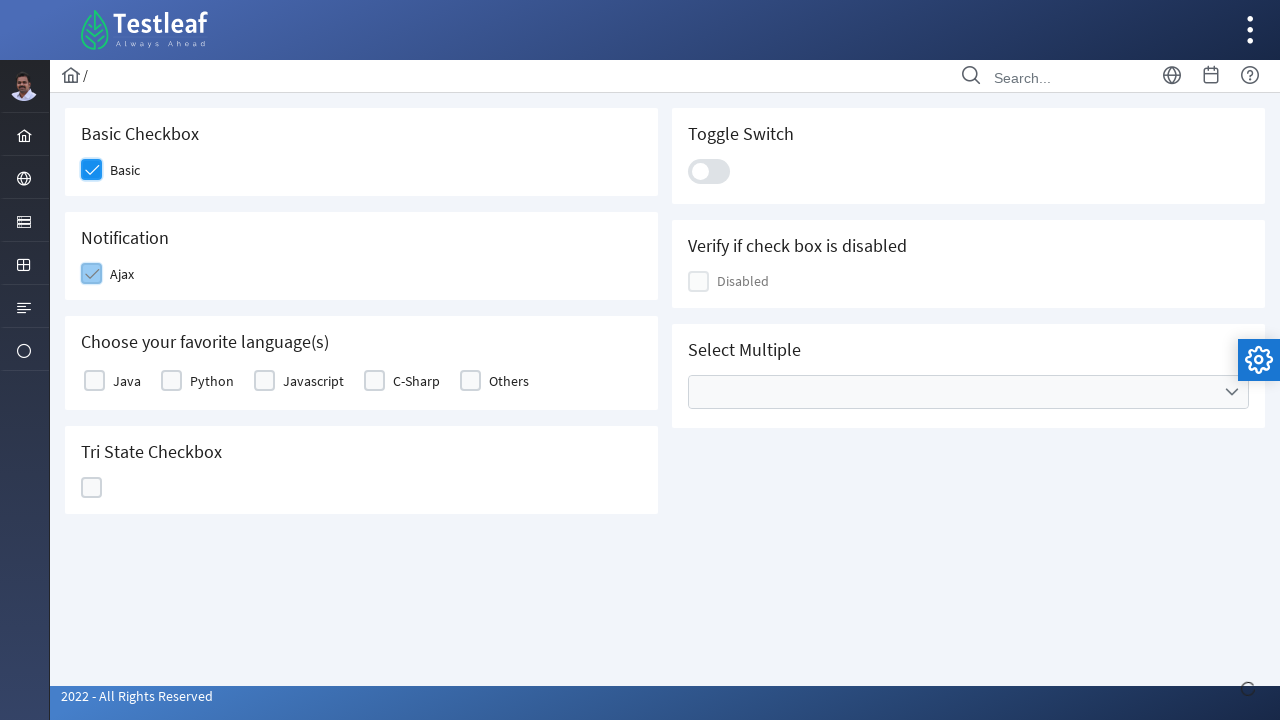

Clicked favorite language checkbox at (94, 381) on xpath=//h5[contains(text(),'favorite language')]//following::div[3]
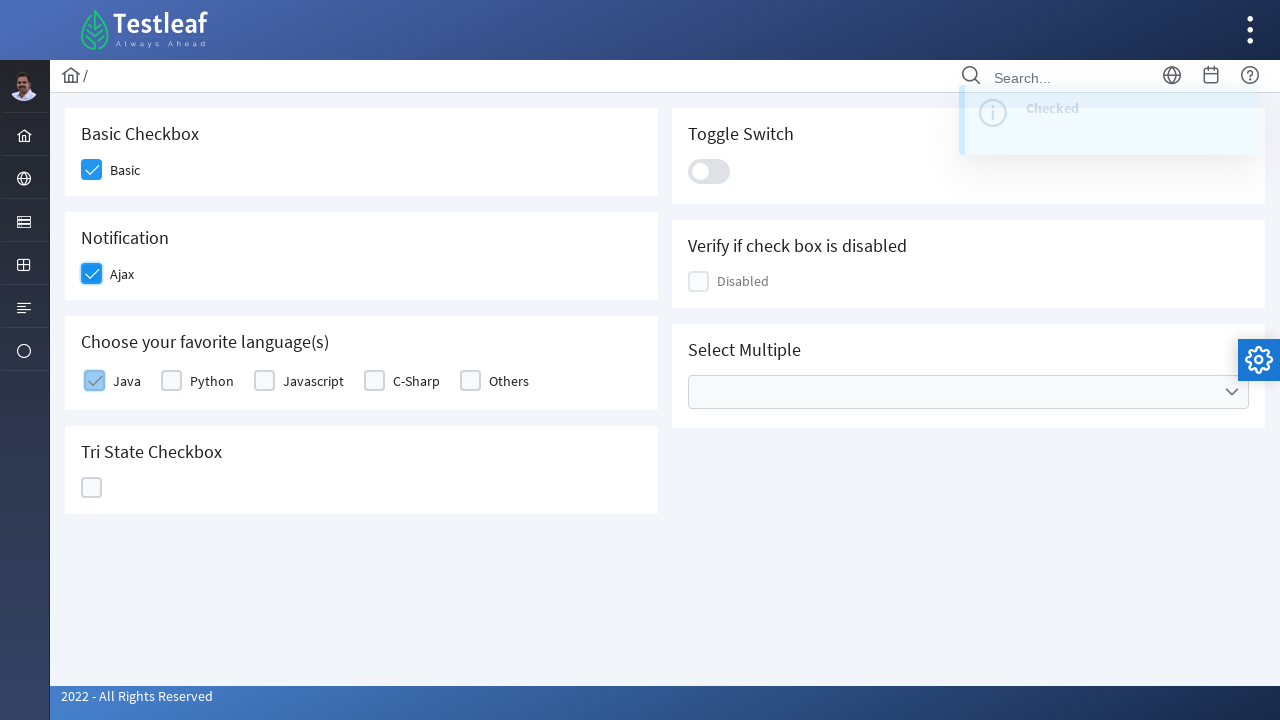

Clicked tri-state checkbox at (92, 488) on xpath=//h5[contains(text(),'Tri State')]//following::div[3]
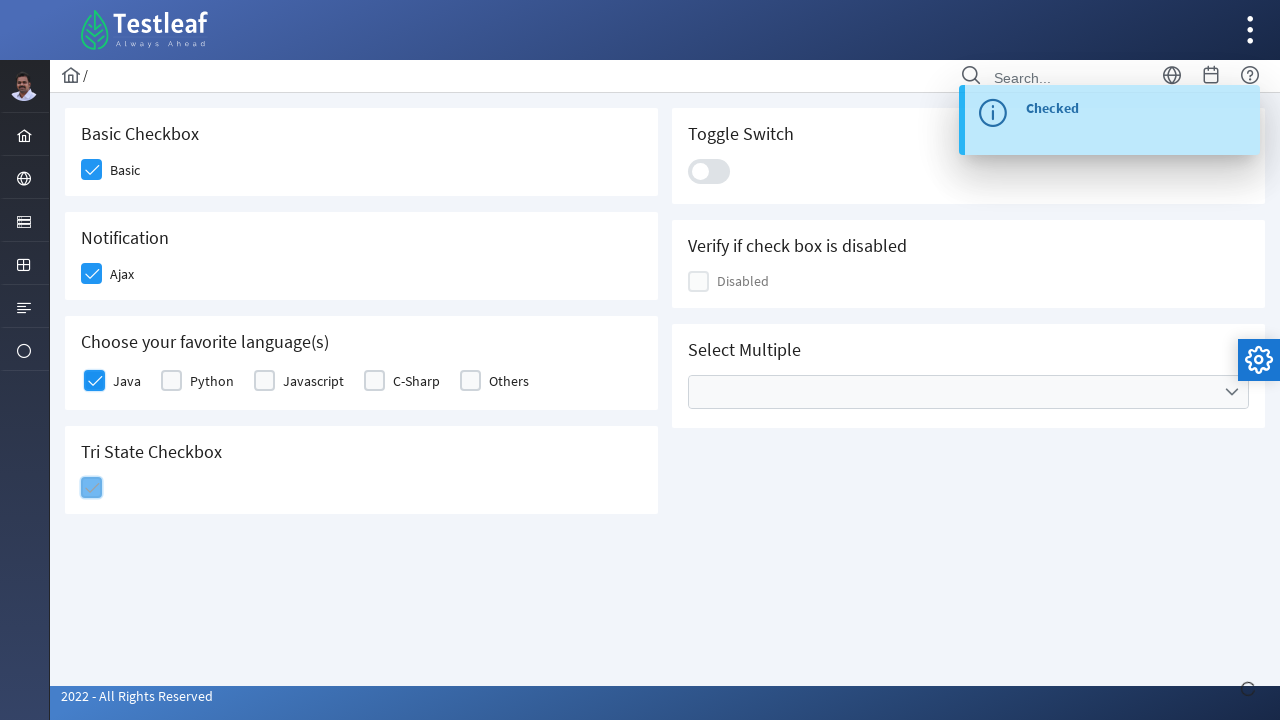

Clicked toggle switch at (709, 171) on xpath=//h5[contains(text(),'Toggle')]//following::div[1]
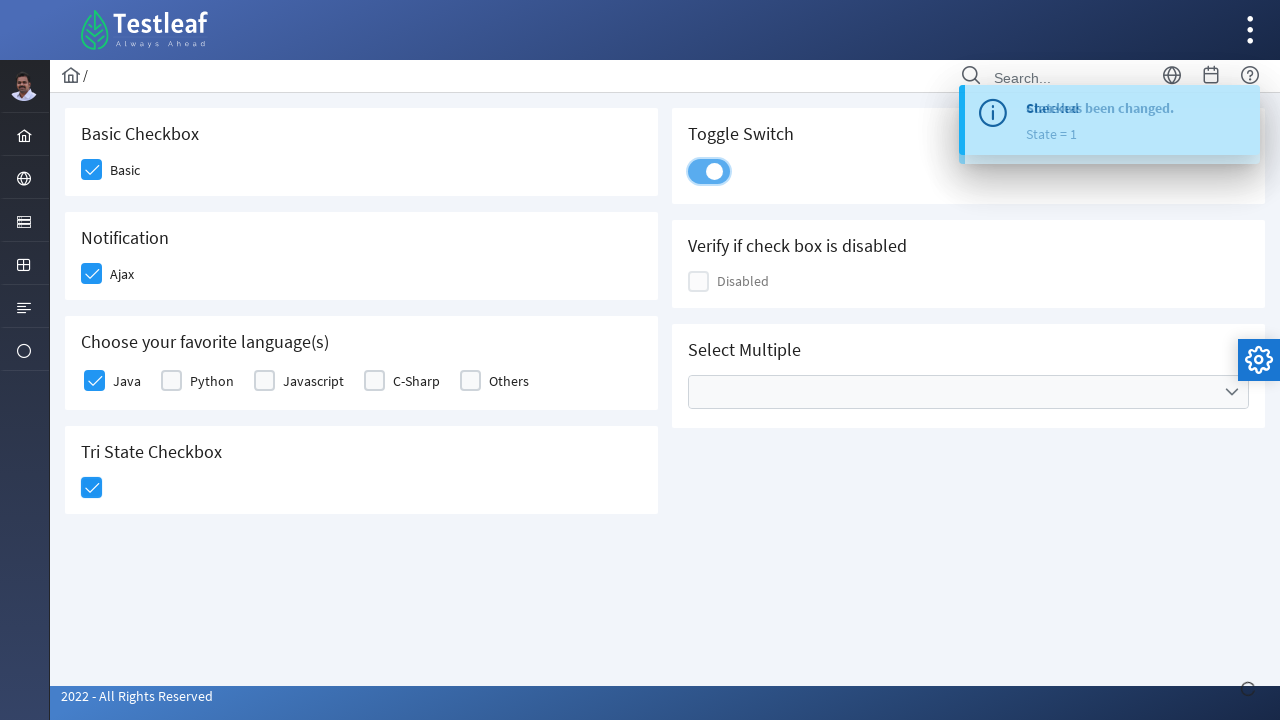

Waited for toggle animation to complete
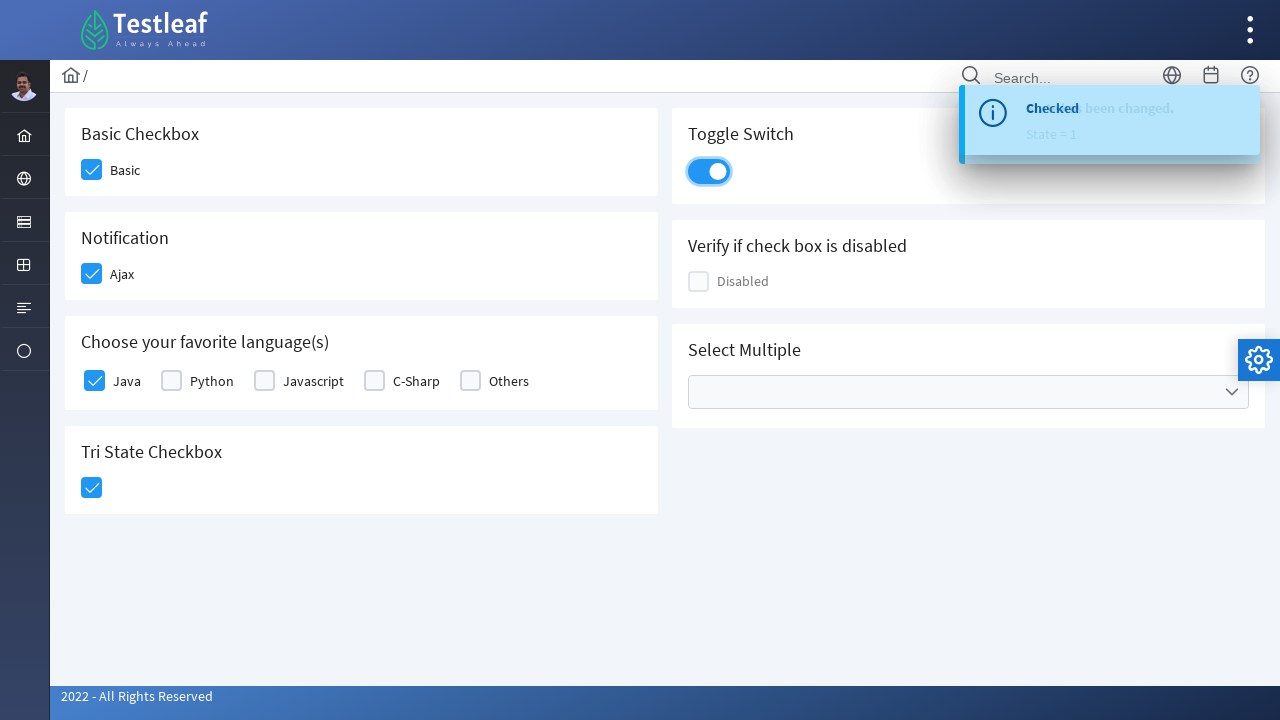

Checked if toggle switch is enabled: True
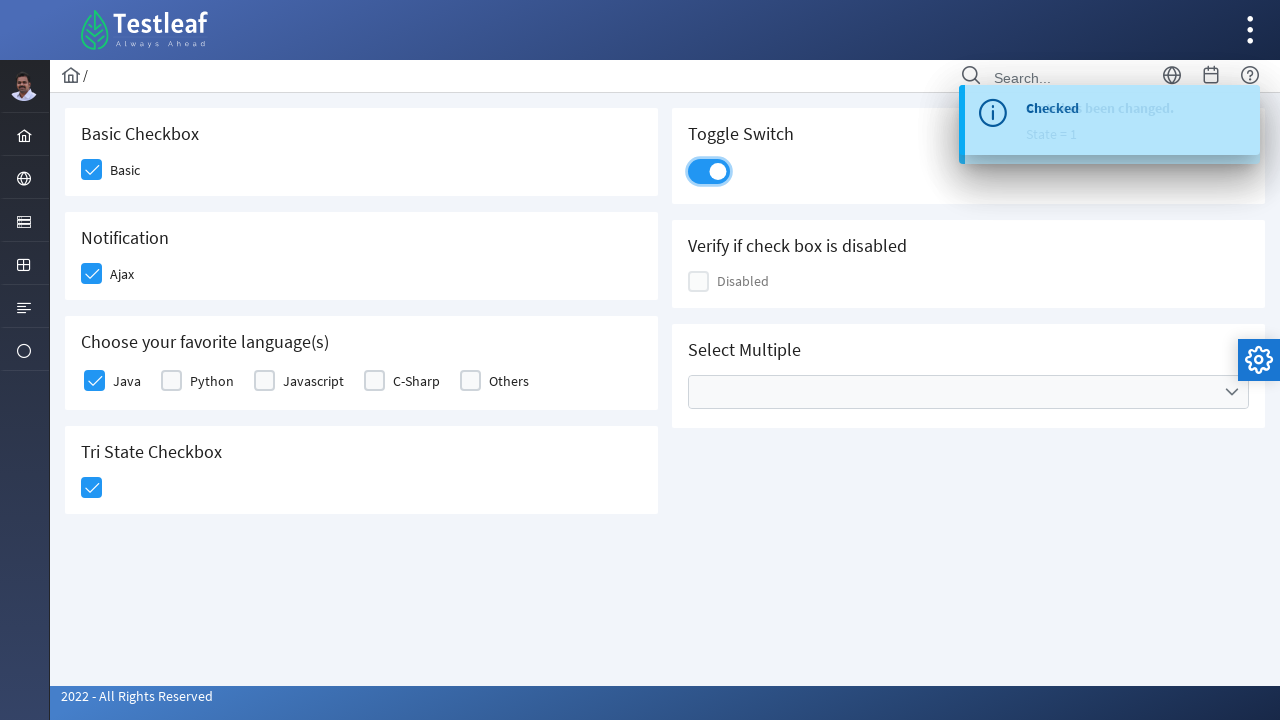

Verified checkbox visibility status: True
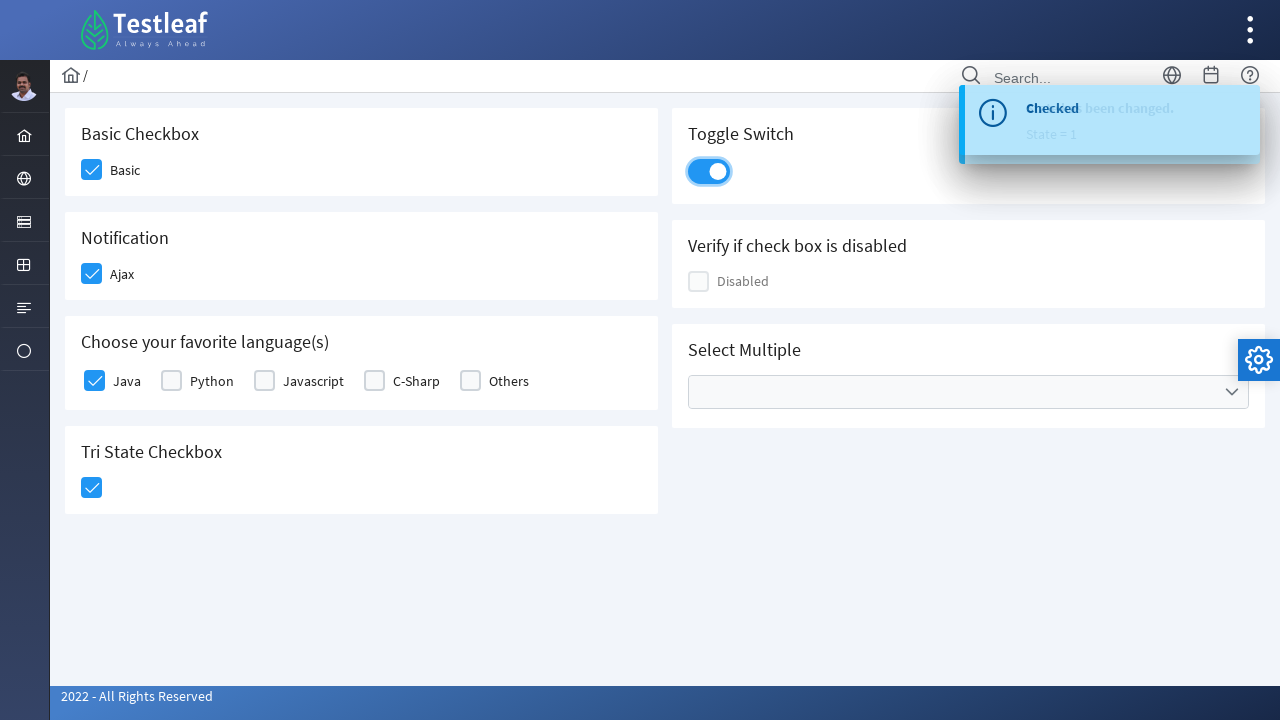

Clicked to open multiple selection dropdown at (968, 392) on xpath=//h5[text()='Select Multiple']//following::ul[1]
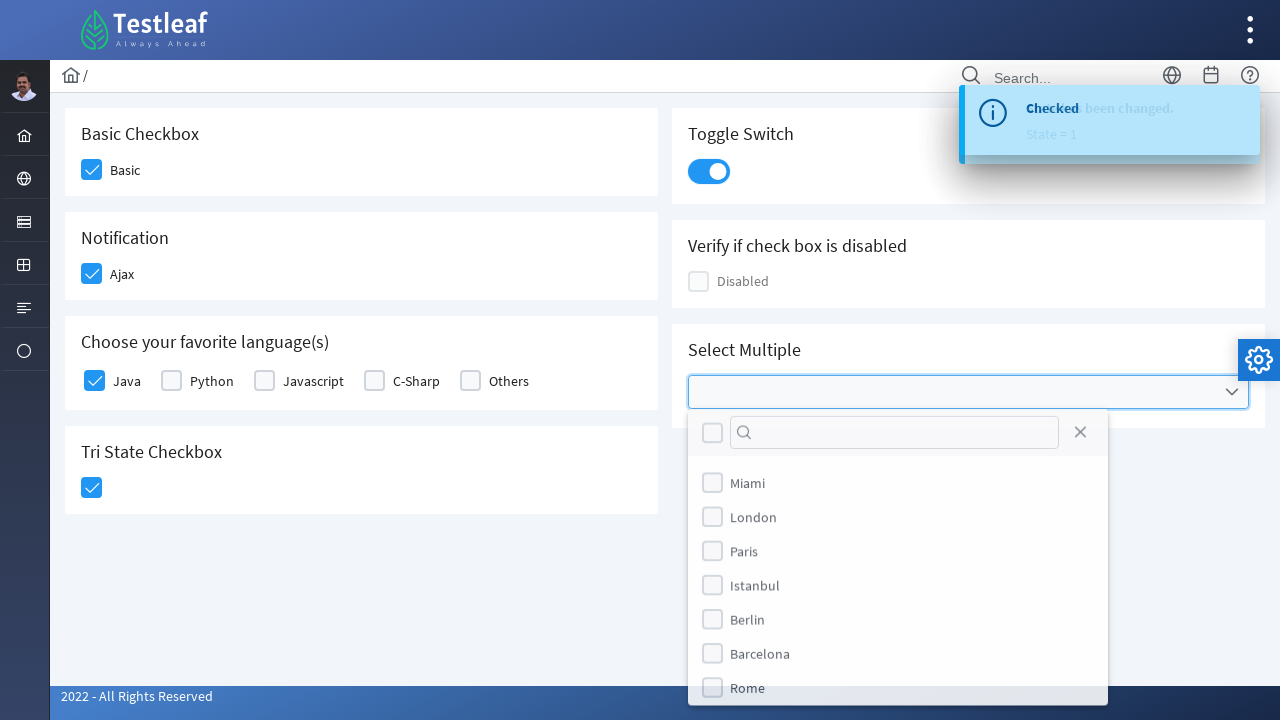

Waited for multiple selection dropdown to open
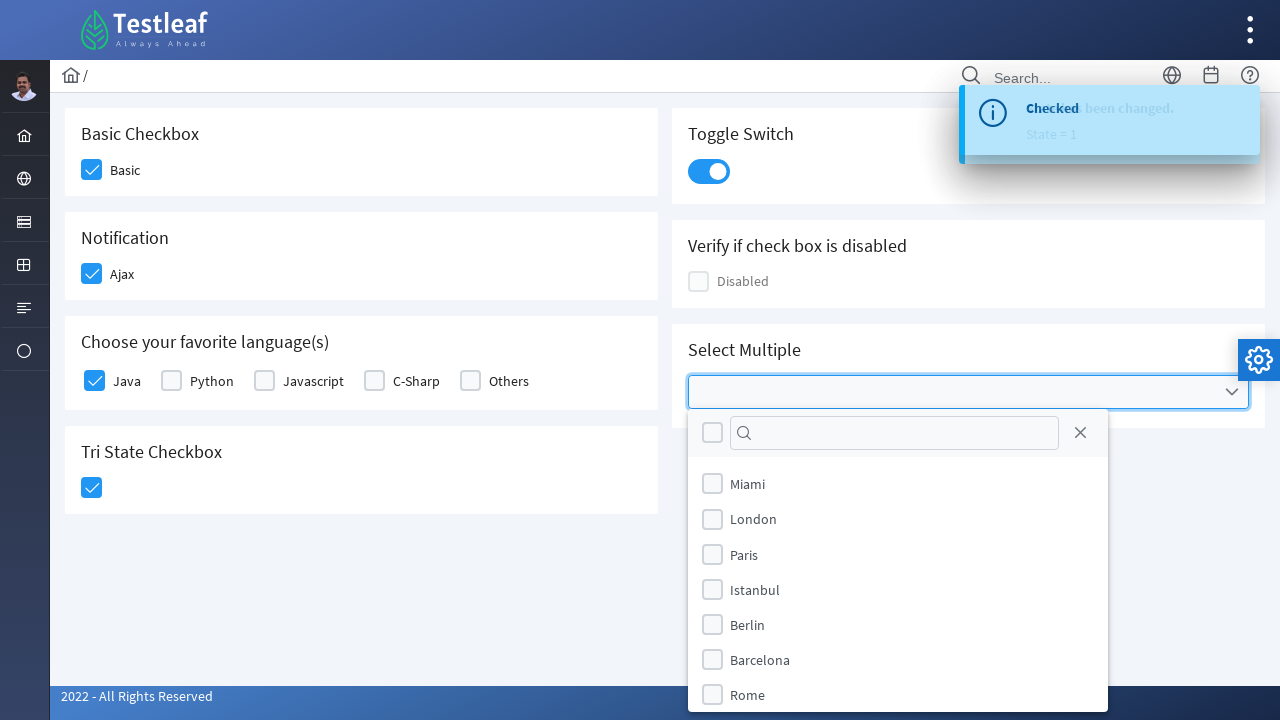

Selected checkbox item 1 from multiple selection dropdown at (712, 484) on xpath=//ul[@role='group']/li[1]/div[1]
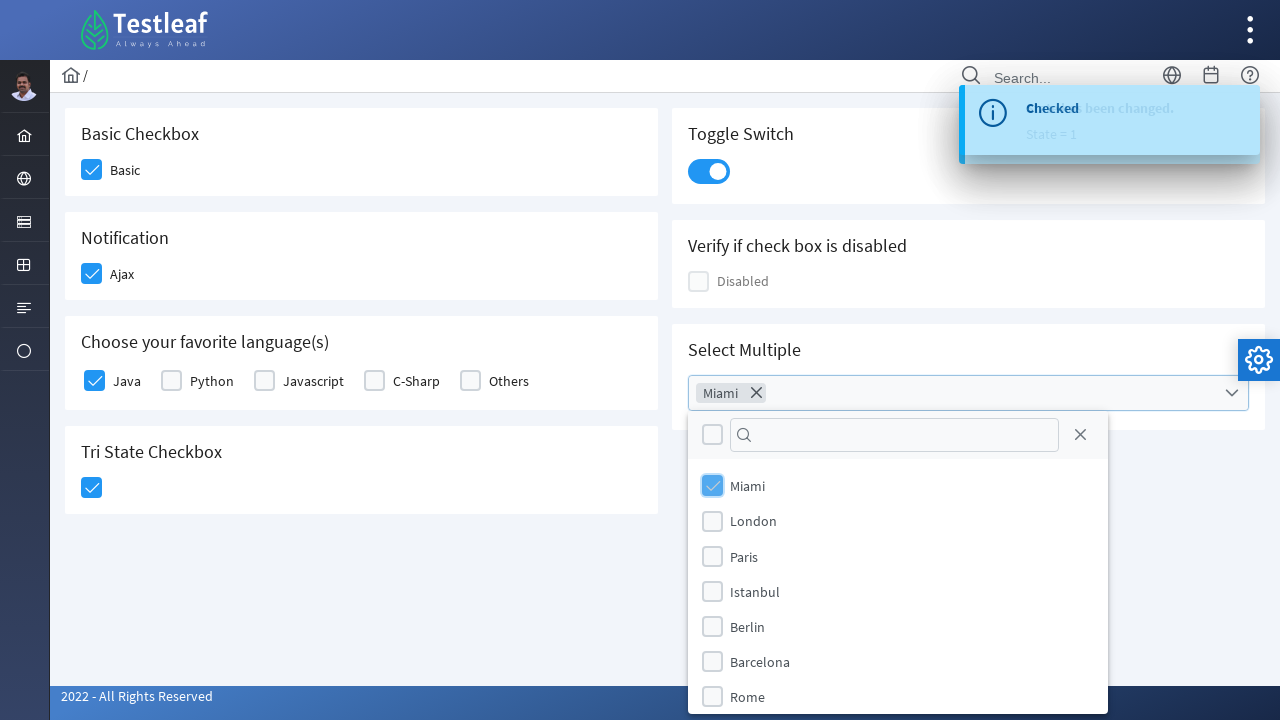

Waited after selecting checkbox item 1
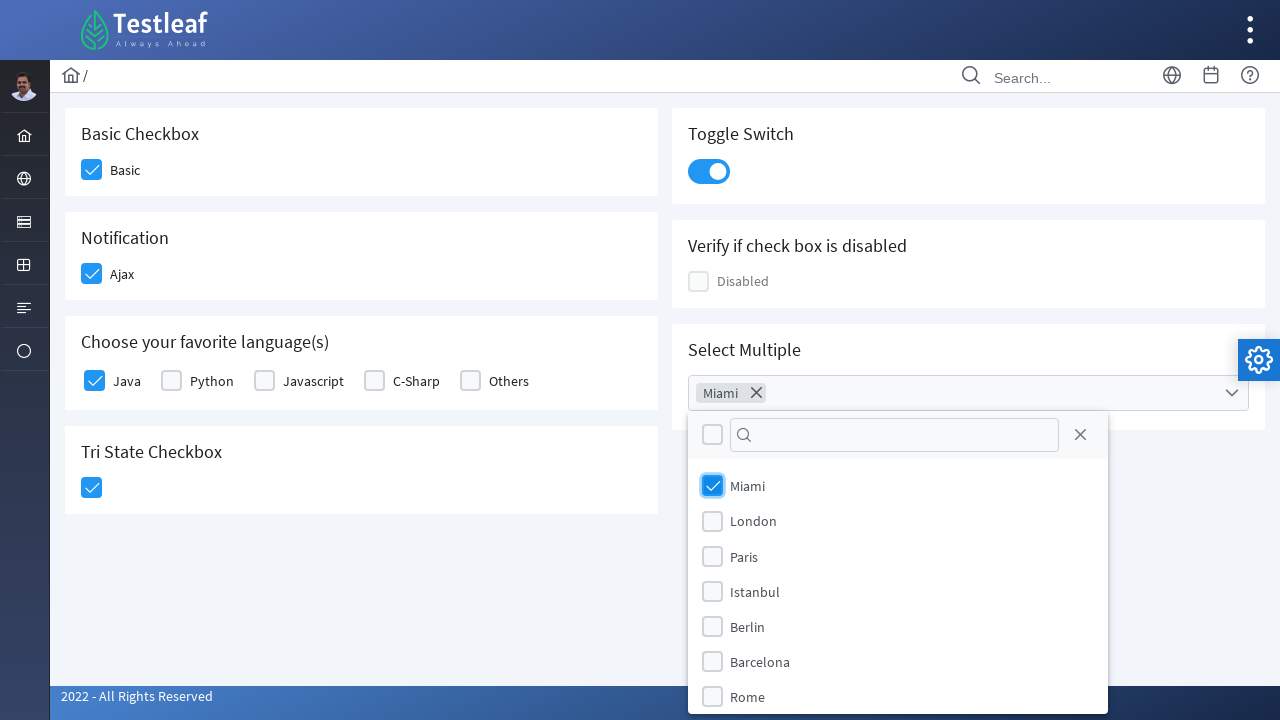

Selected checkbox item 2 from multiple selection dropdown at (712, 521) on xpath=//ul[@role='group']/li[2]/div[1]
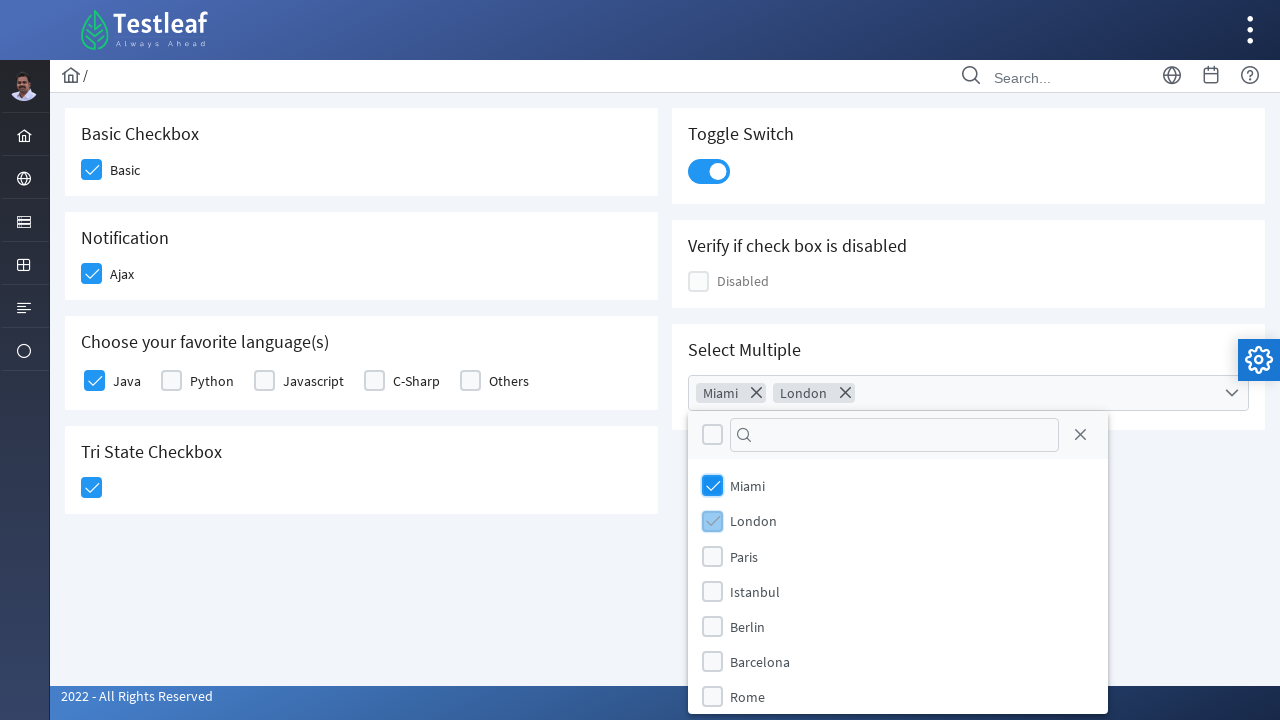

Waited after selecting checkbox item 2
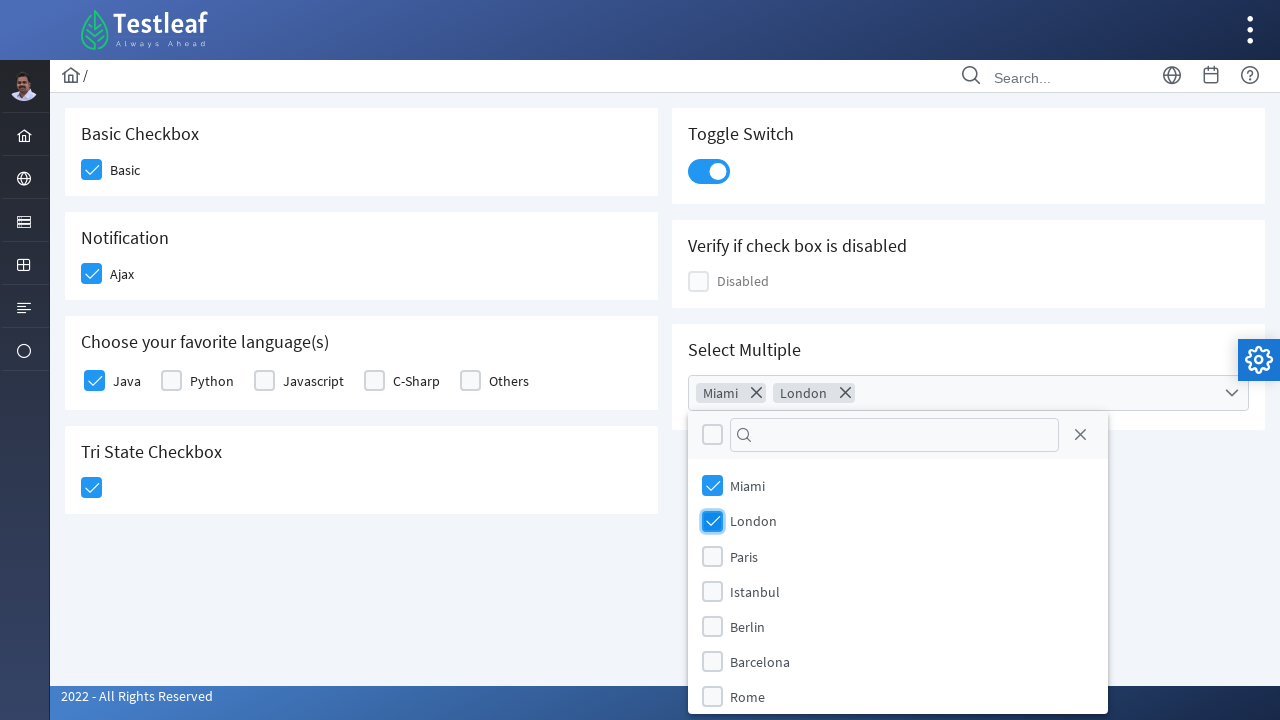

Selected checkbox item 3 from multiple selection dropdown at (712, 556) on xpath=//ul[@role='group']/li[3]/div[1]
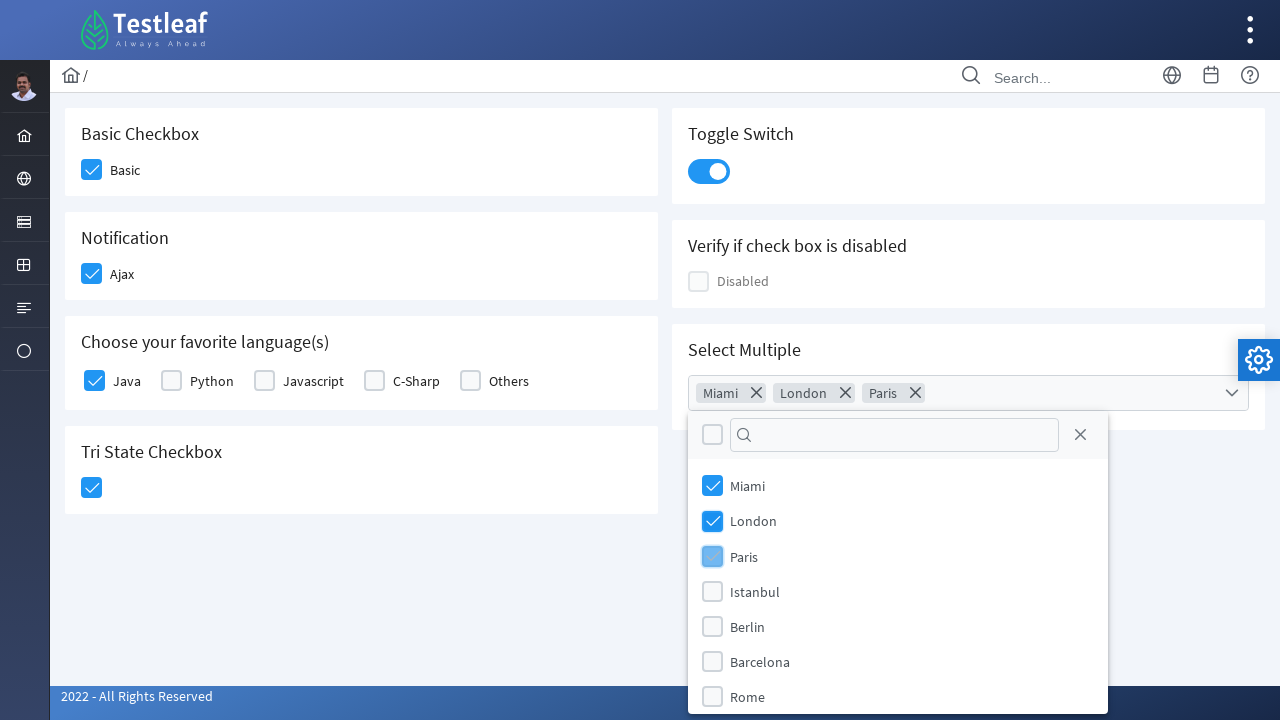

Waited after selecting checkbox item 3
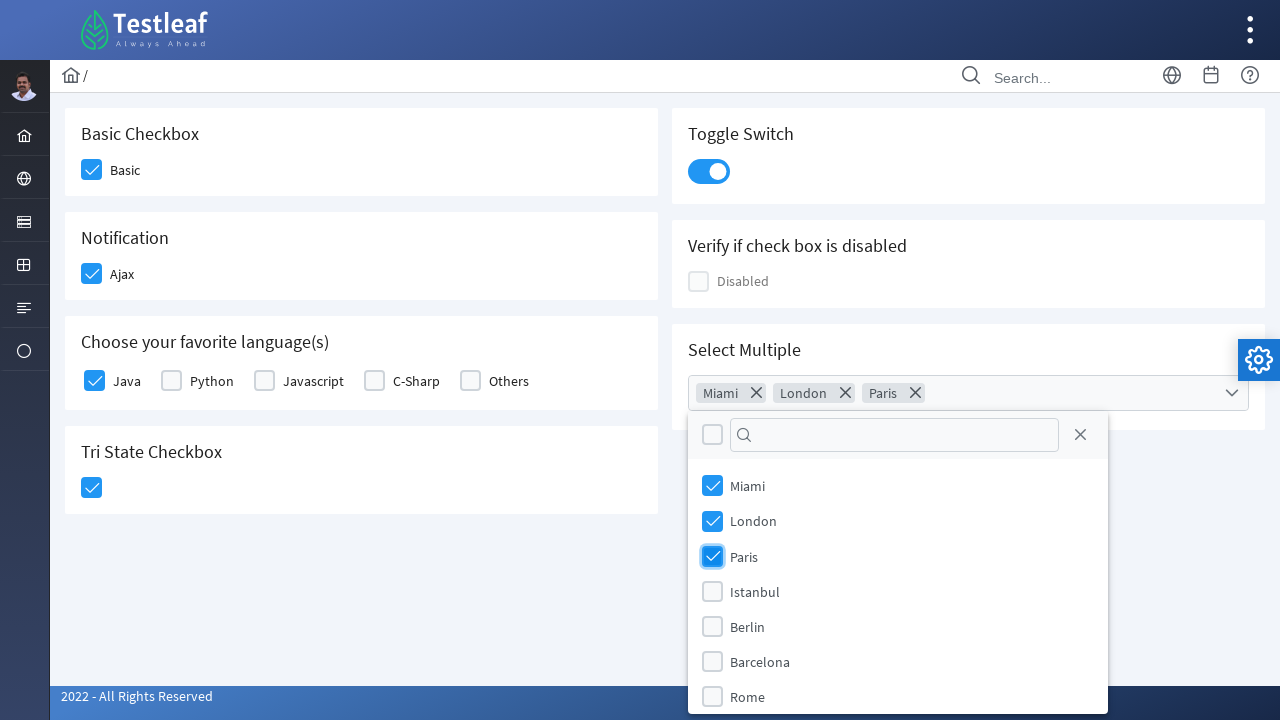

Selected checkbox item 4 from multiple selection dropdown at (712, 591) on xpath=//ul[@role='group']/li[4]/div[1]
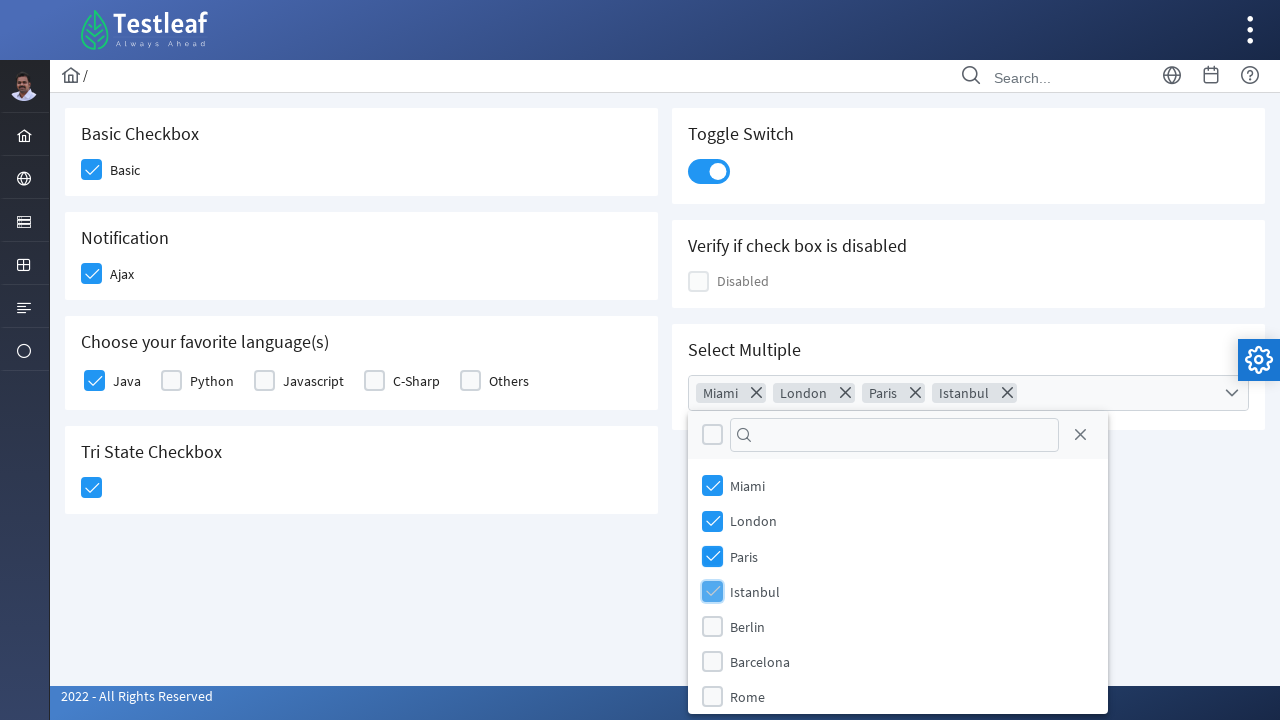

Waited after selecting checkbox item 4
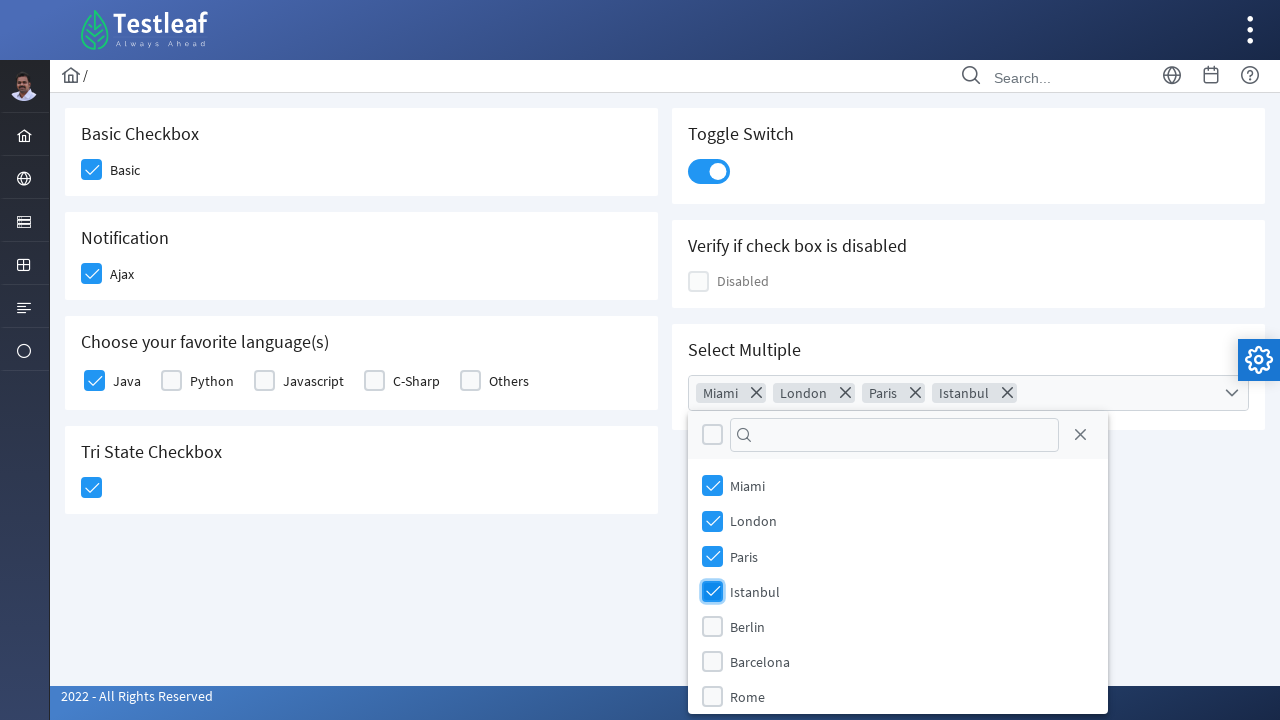

Selected checkbox item 5 from multiple selection dropdown at (712, 626) on xpath=//ul[@role='group']/li[5]/div[1]
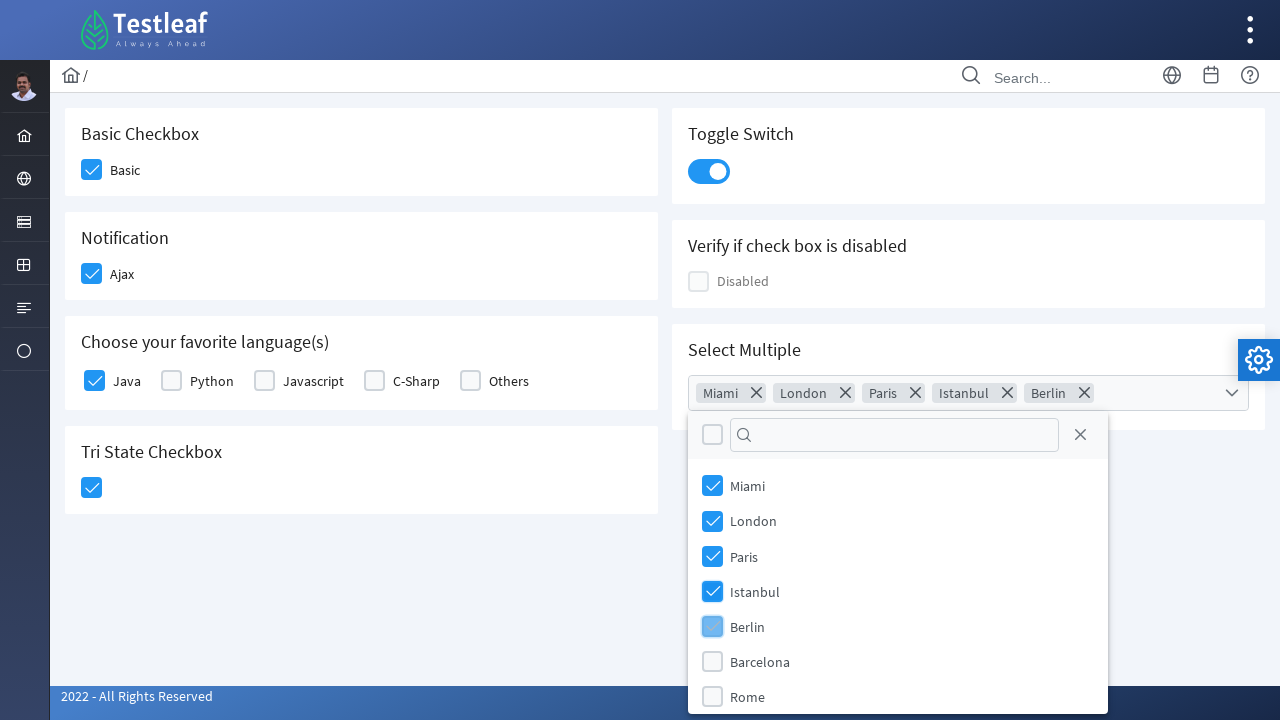

Waited after selecting checkbox item 5
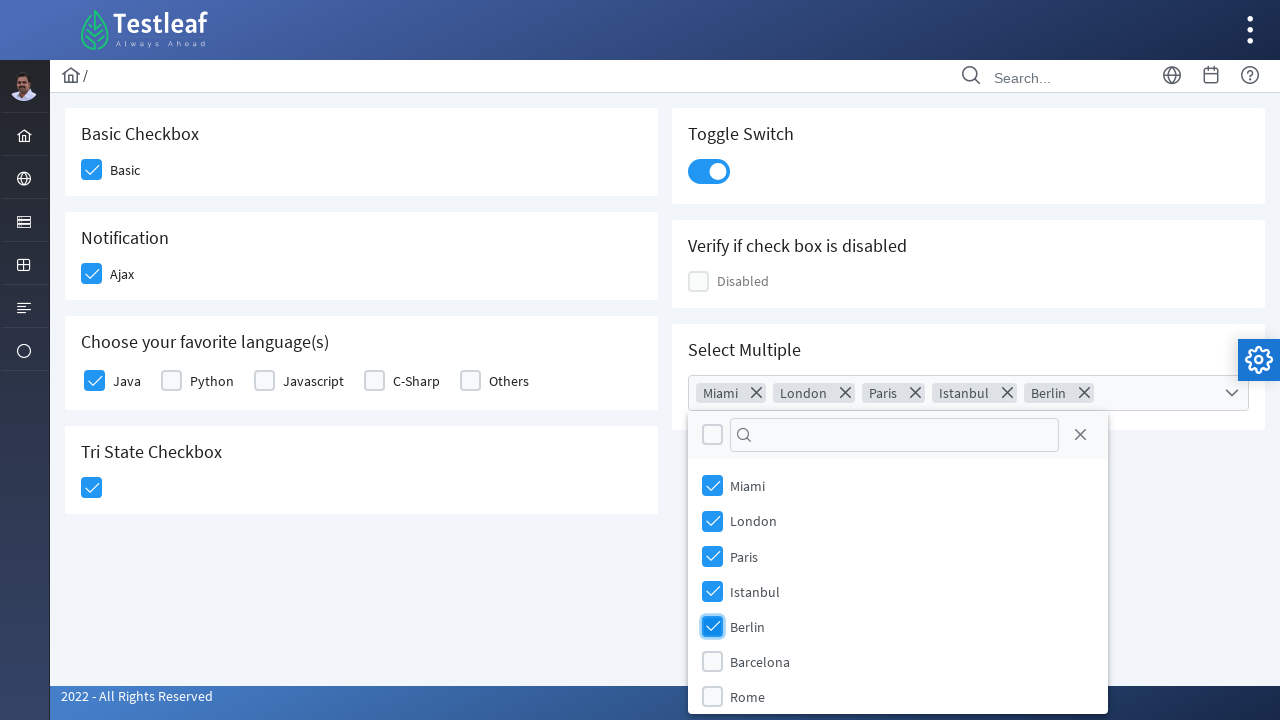

Clicked to close multiple selection dropdown at (1080, 435) on xpath=//span[@class='ui-icon ui-icon-circle-close']
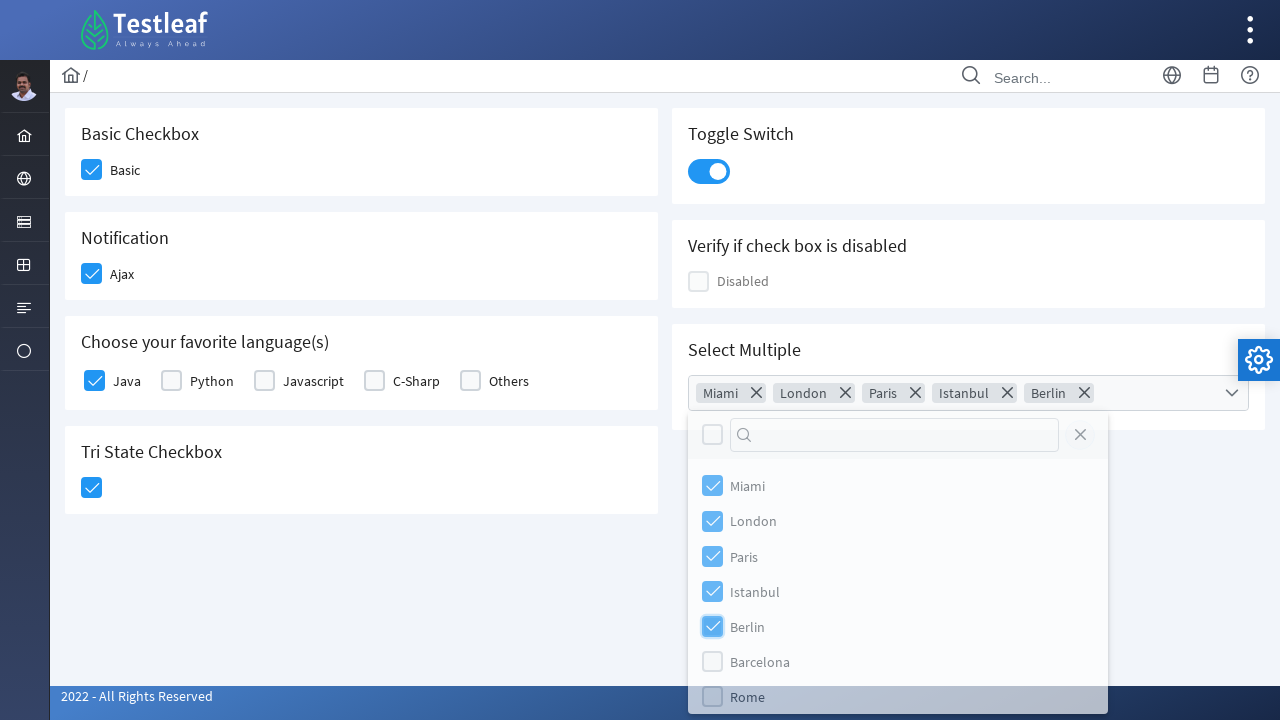

Waited for multiple selection dropdown to close
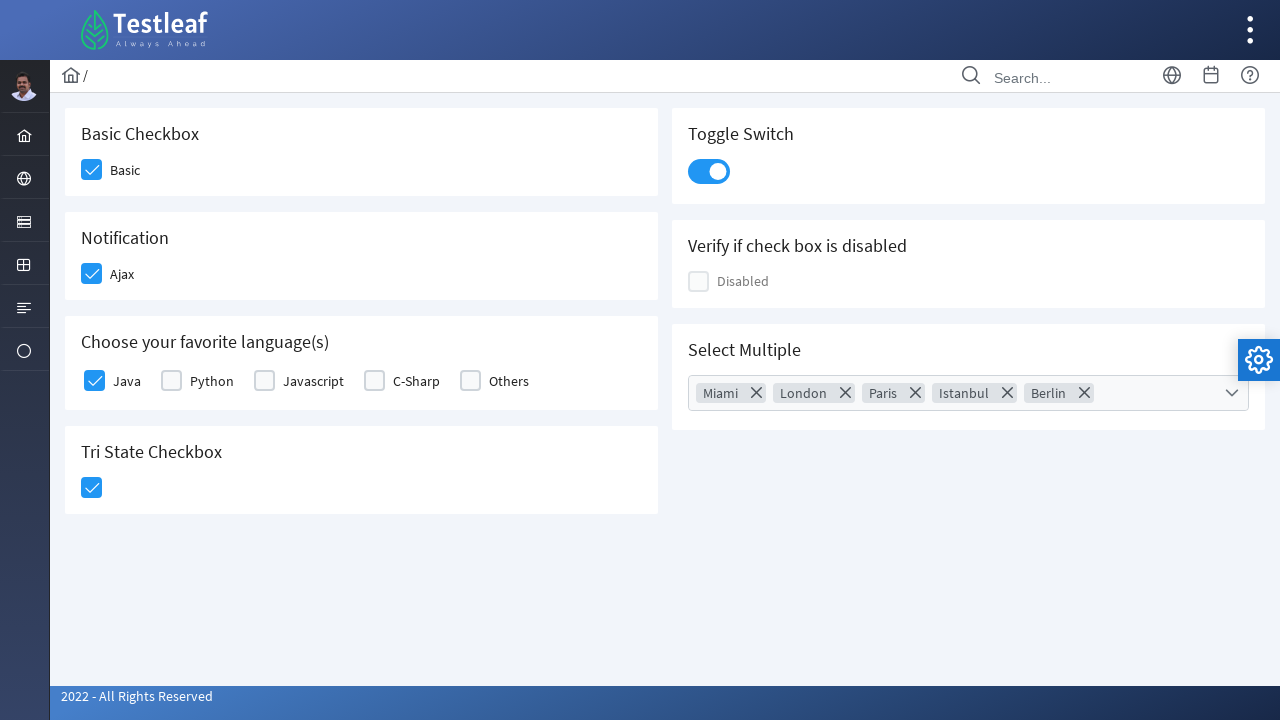

Test execution completed successfully
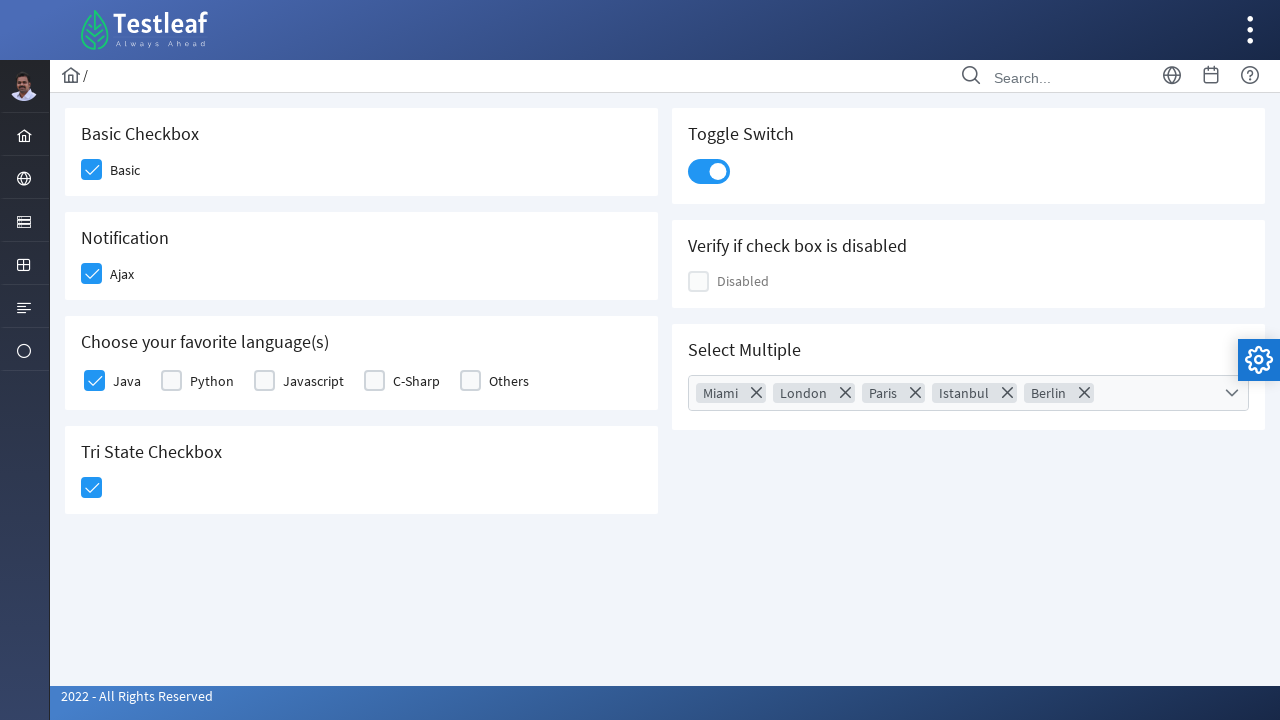

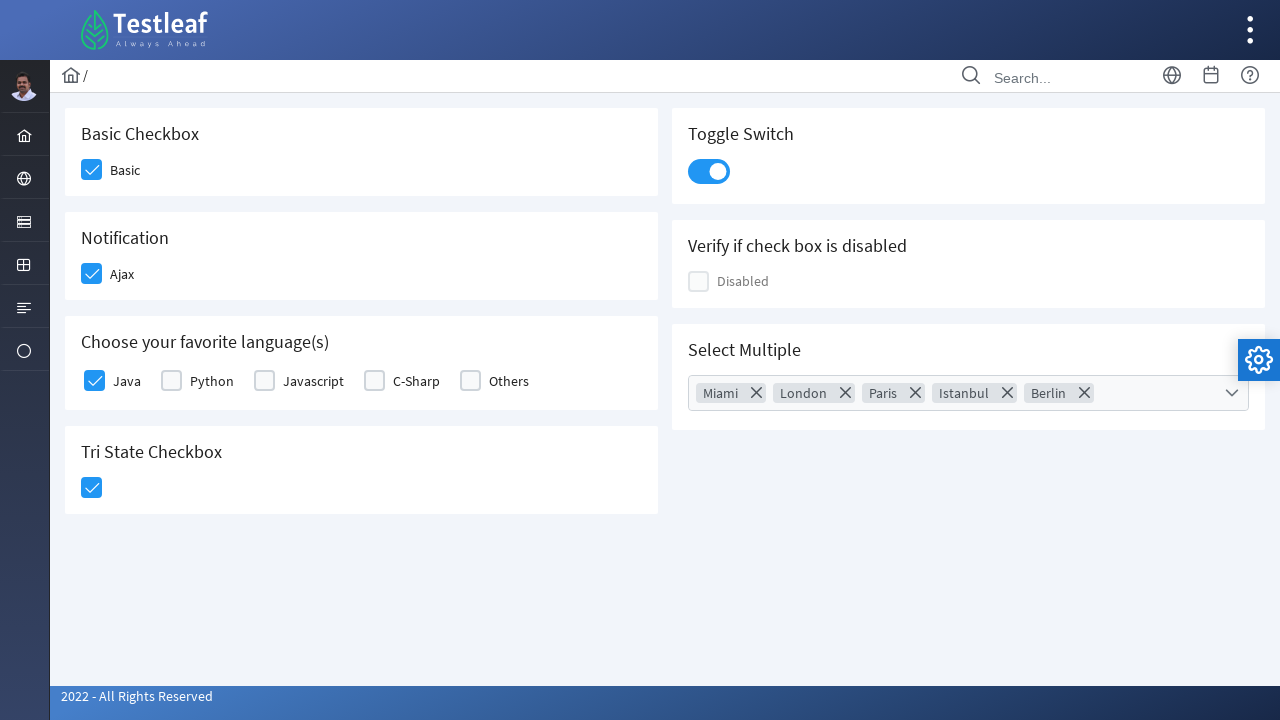